Tests that edits are cancelled when pressing Escape key

Starting URL: https://demo.playwright.dev/todomvc

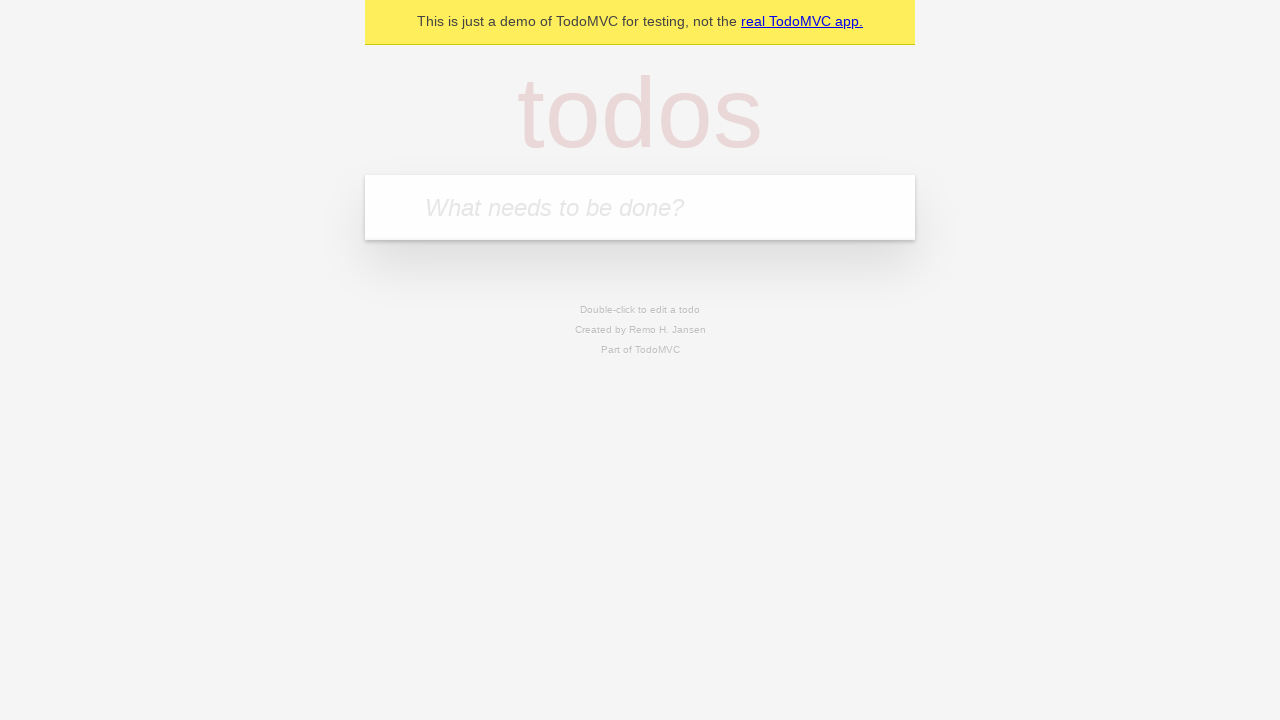

Filled todo input with 'buy some cheese' on internal:attr=[placeholder="What needs to be done?"i]
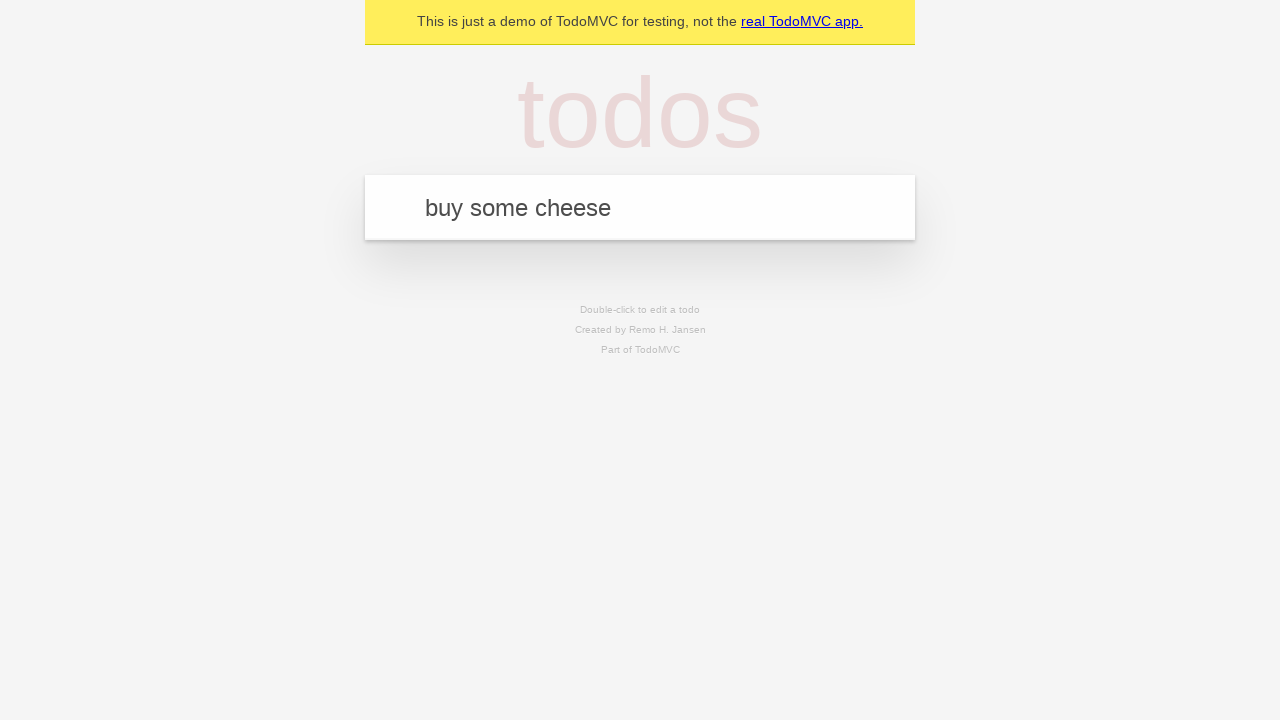

Pressed Enter to create first todo on internal:attr=[placeholder="What needs to be done?"i]
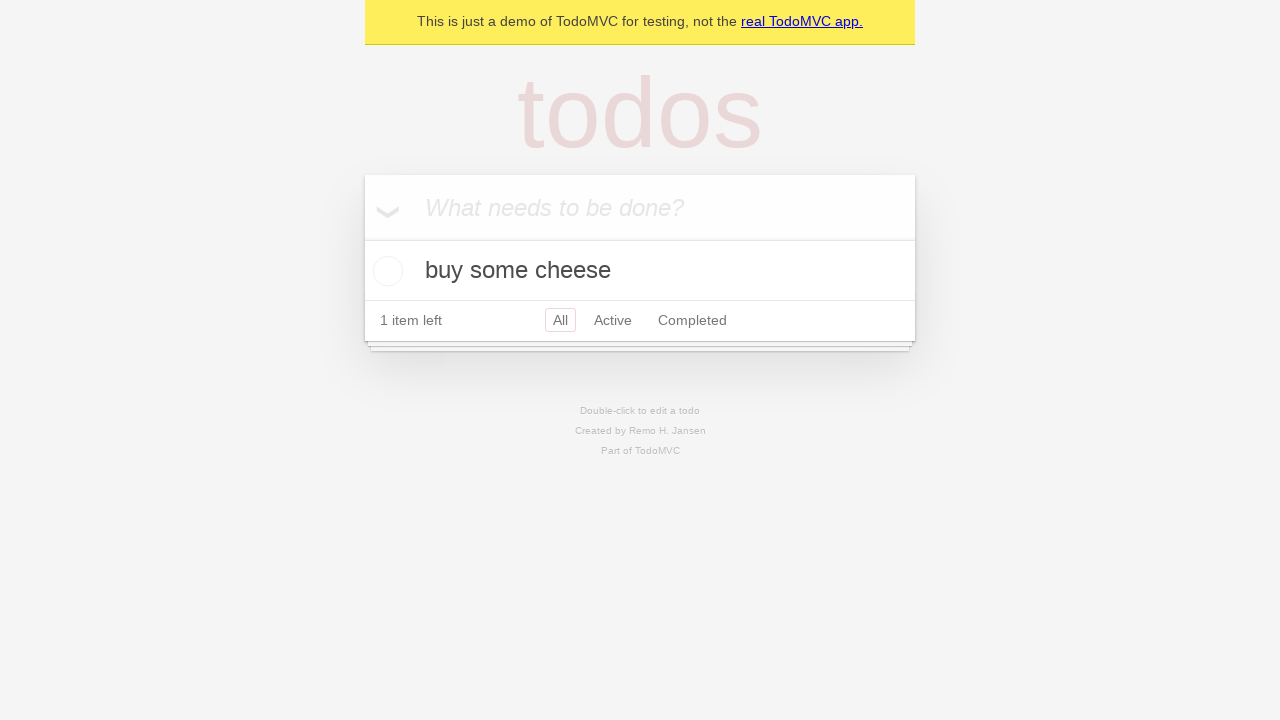

Filled todo input with 'feed the cat' on internal:attr=[placeholder="What needs to be done?"i]
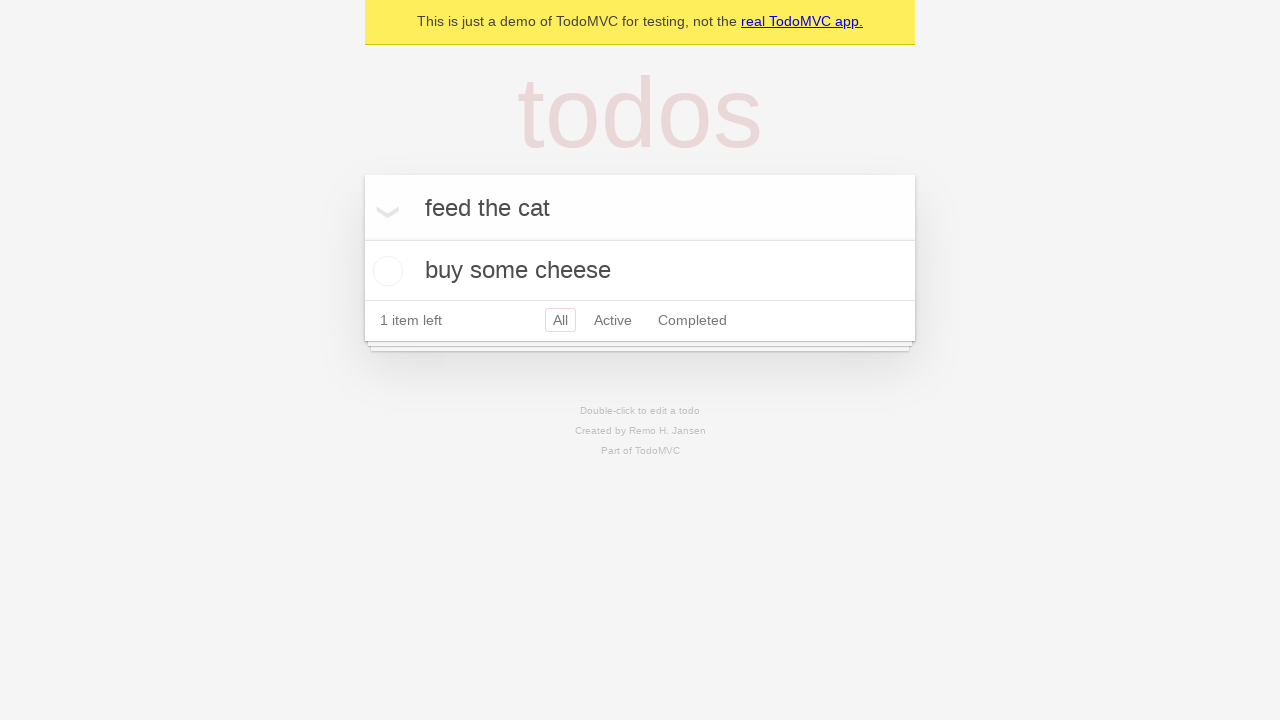

Pressed Enter to create second todo on internal:attr=[placeholder="What needs to be done?"i]
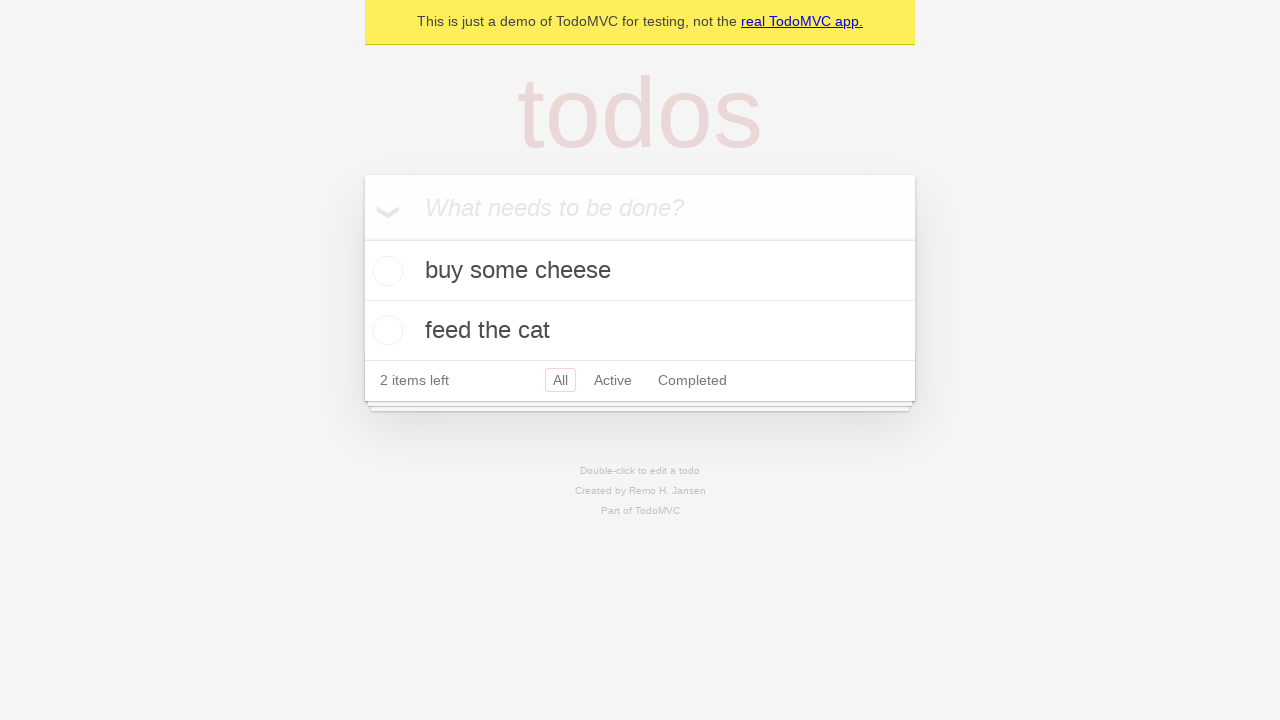

Filled todo input with 'book a doctors appointment' on internal:attr=[placeholder="What needs to be done?"i]
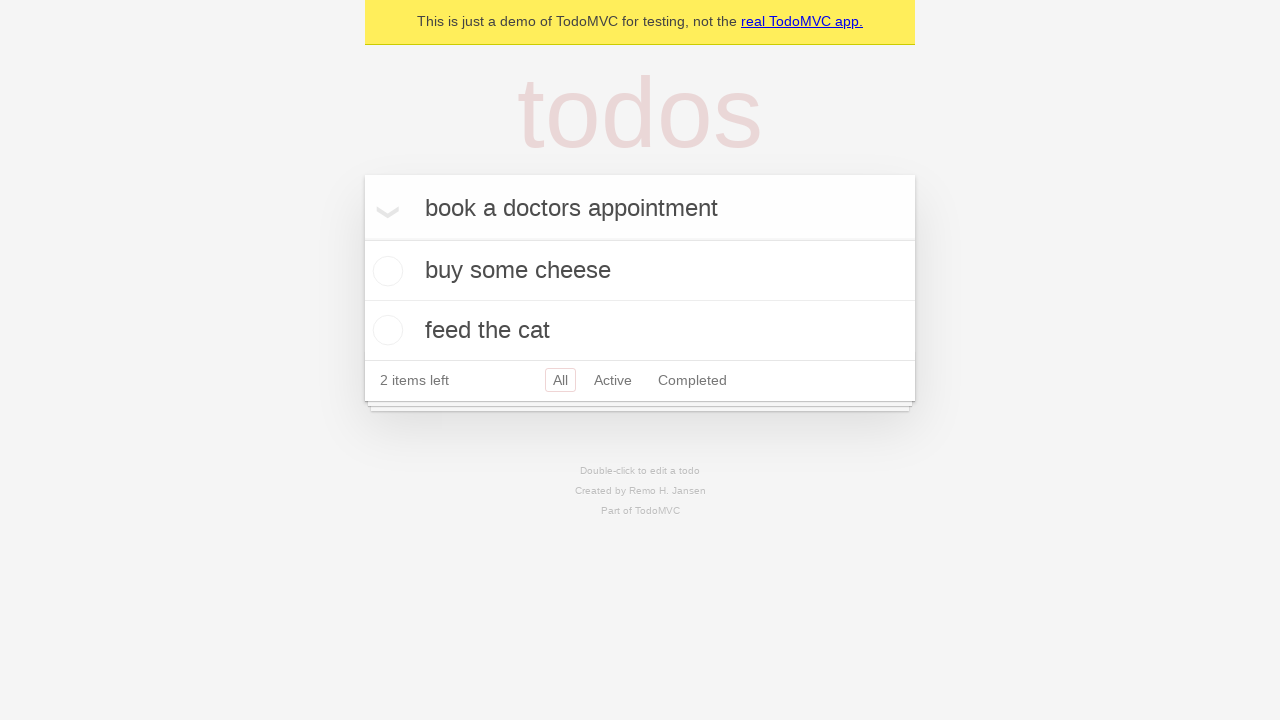

Pressed Enter to create third todo on internal:attr=[placeholder="What needs to be done?"i]
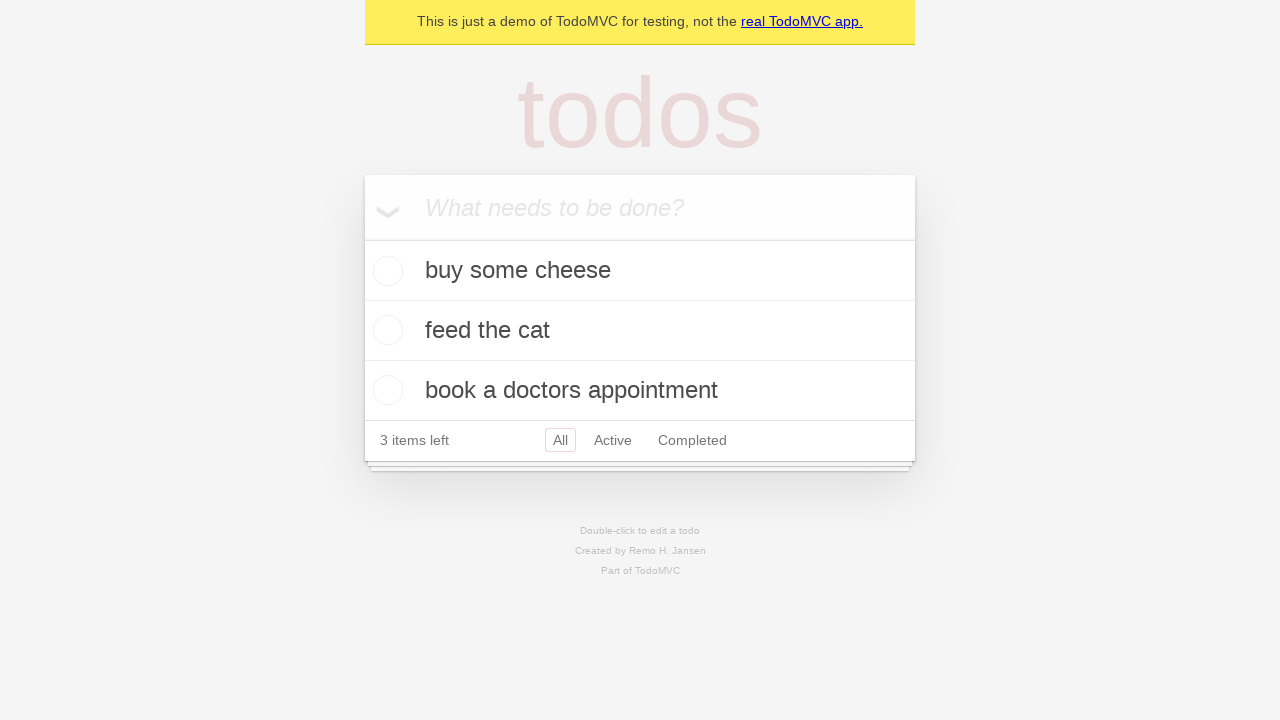

Double-clicked second todo to enter edit mode at (640, 331) on [data-testid='todo-item'] >> nth=1
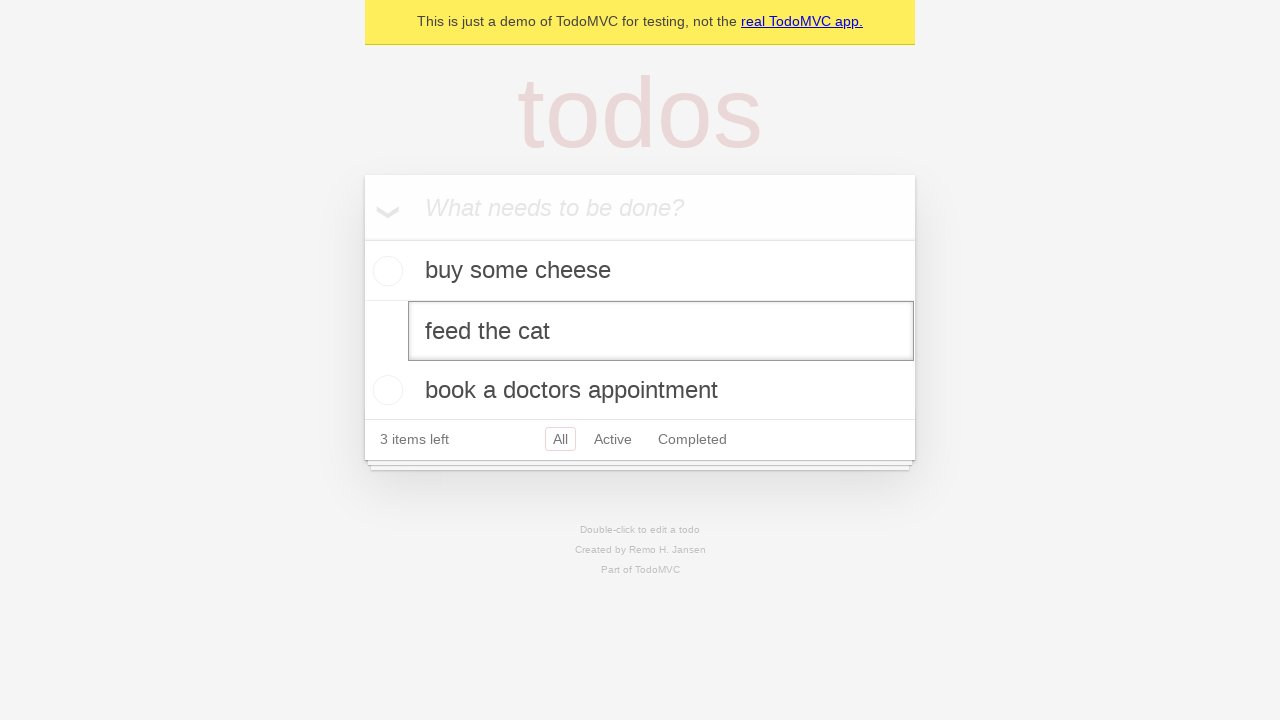

Filled edit field with 'buy some sausages' on [data-testid='todo-item'] >> nth=1 >> internal:role=textbox[name="Edit"i]
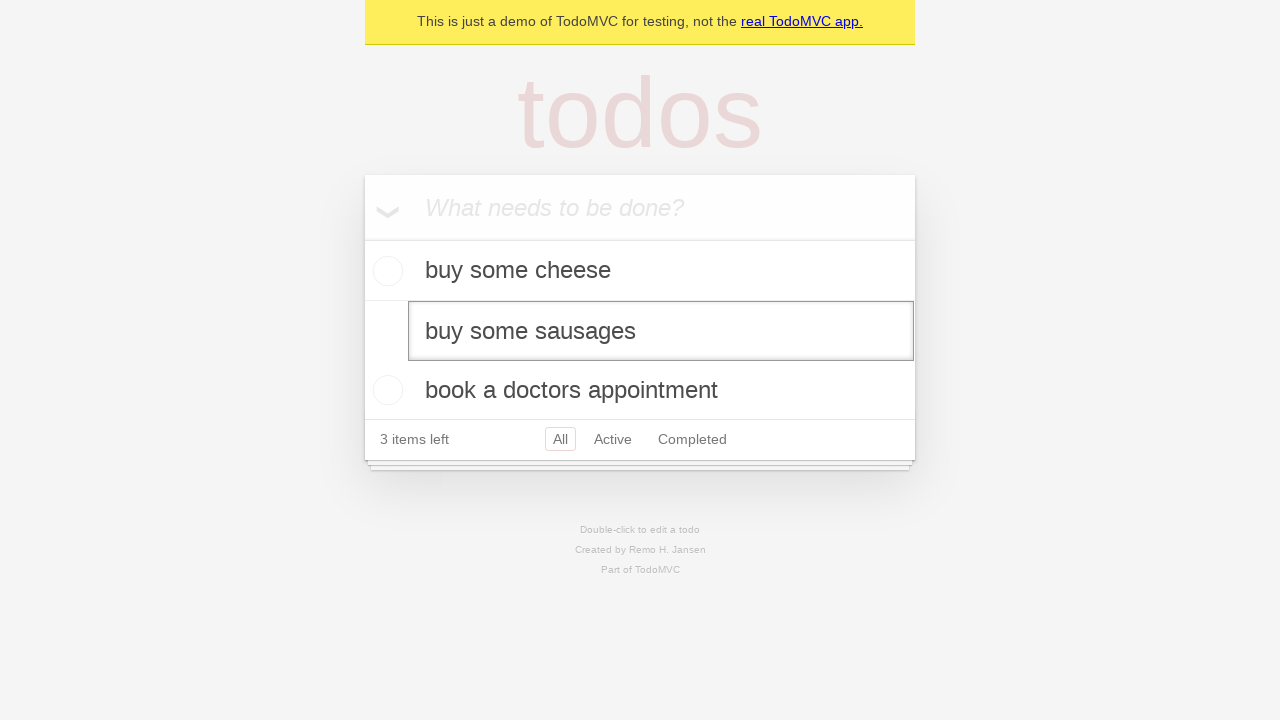

Pressed Escape to cancel edit on [data-testid='todo-item'] >> nth=1 >> internal:role=textbox[name="Edit"i]
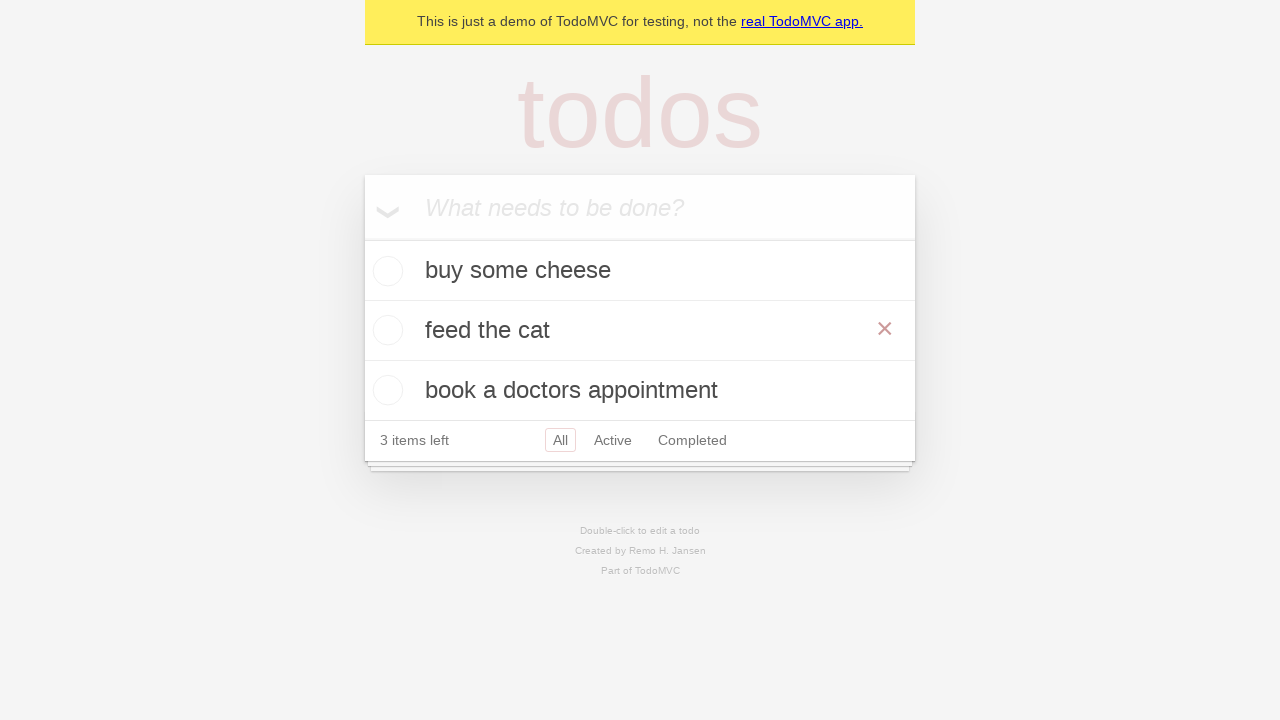

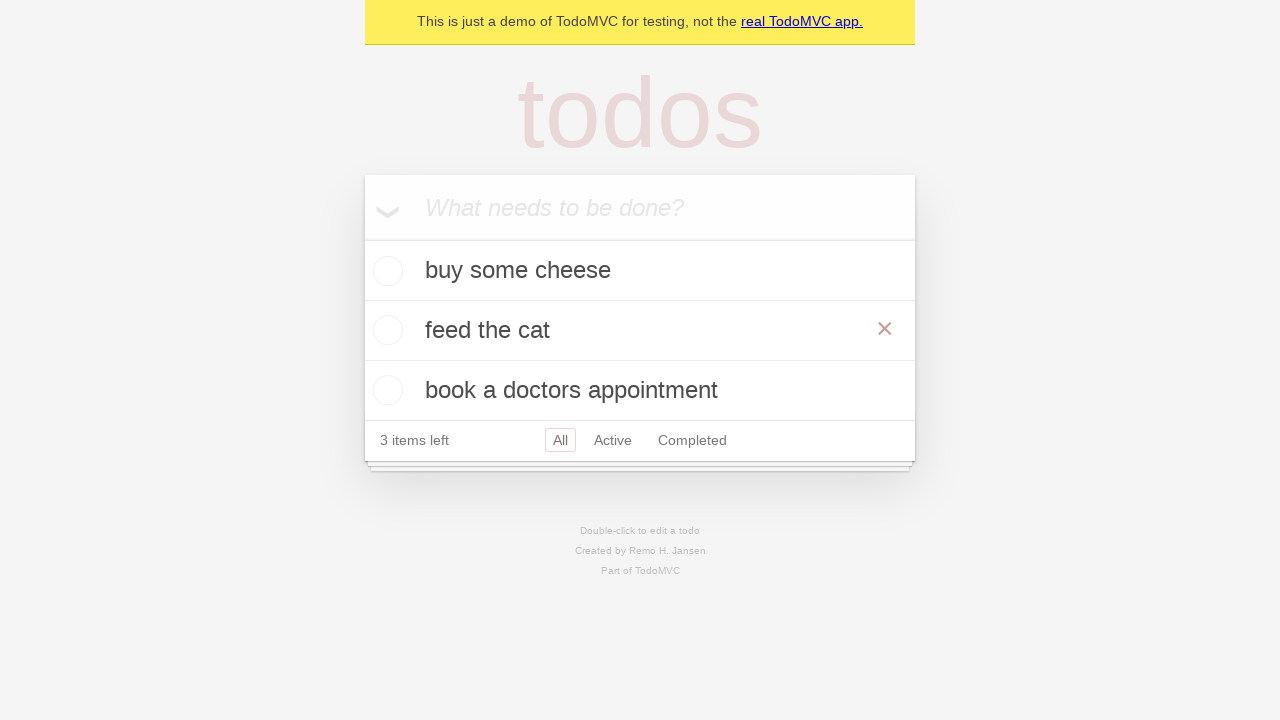